Verifies that homepage elements including categories, navigation buttons, and products are displayed

Starting URL: https://www.demoblaze.com/index.html

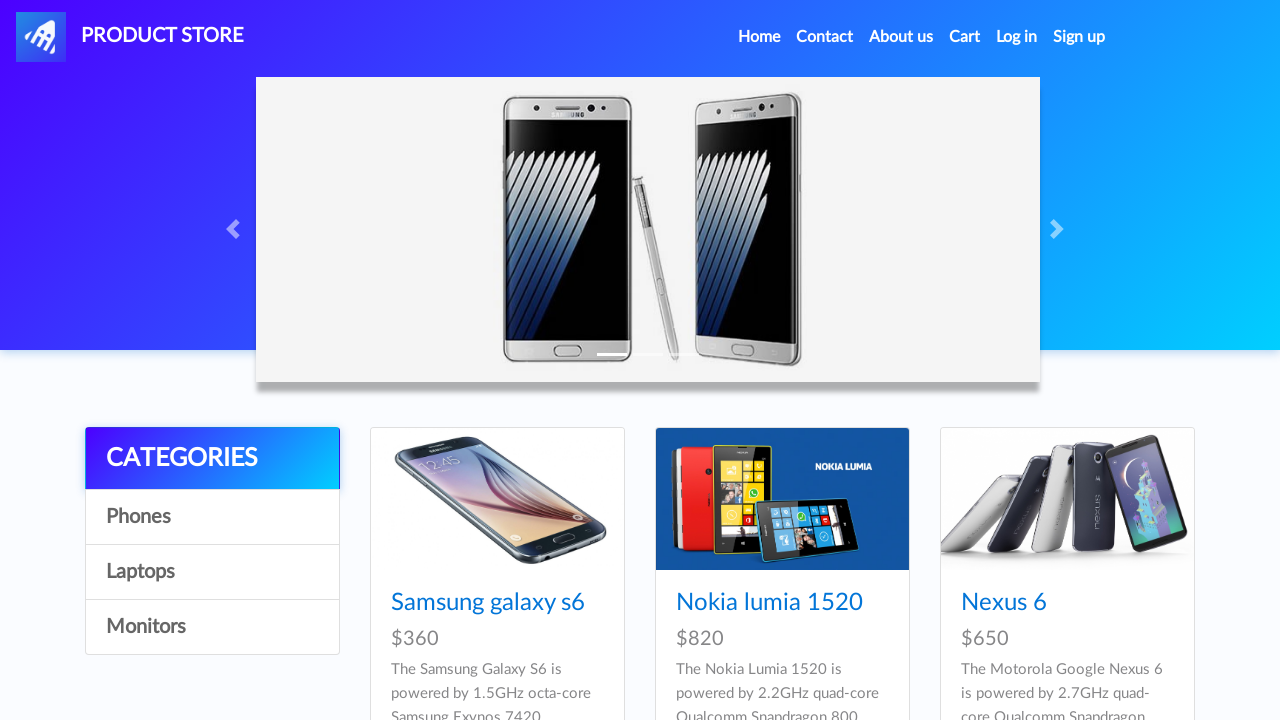

Waited for category links to load and become visible
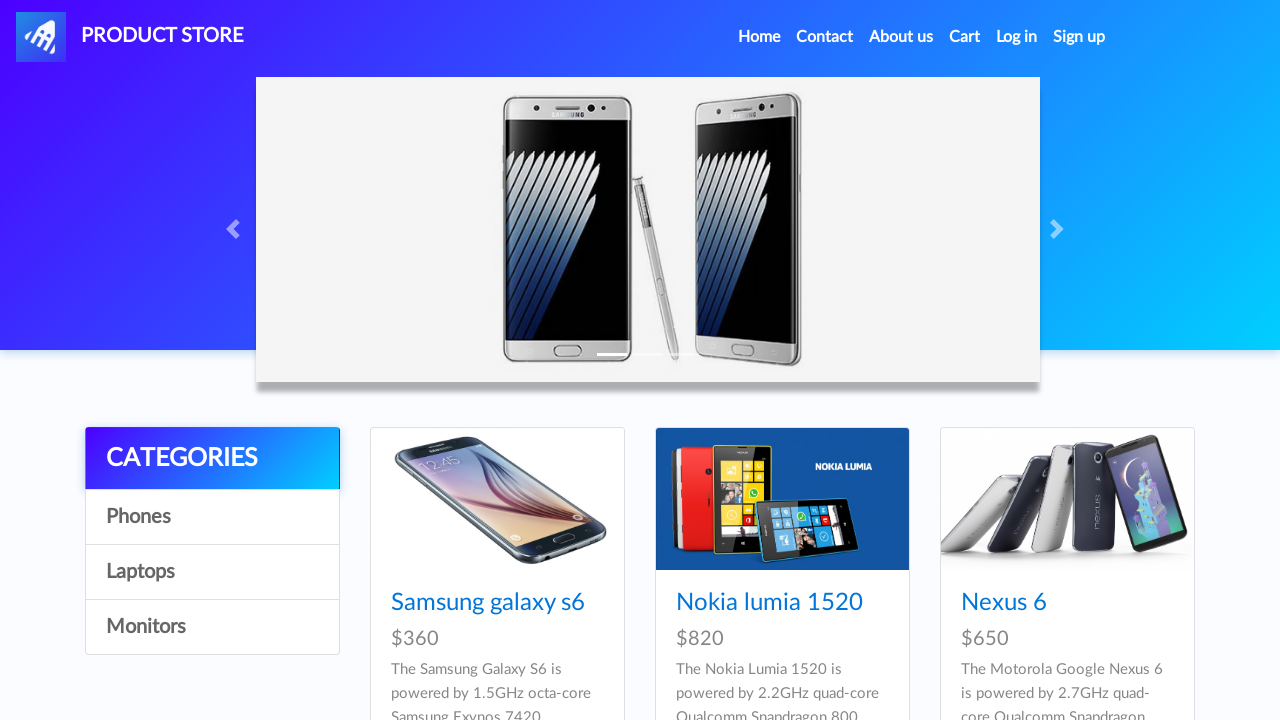

Verified carousel is displayed on homepage
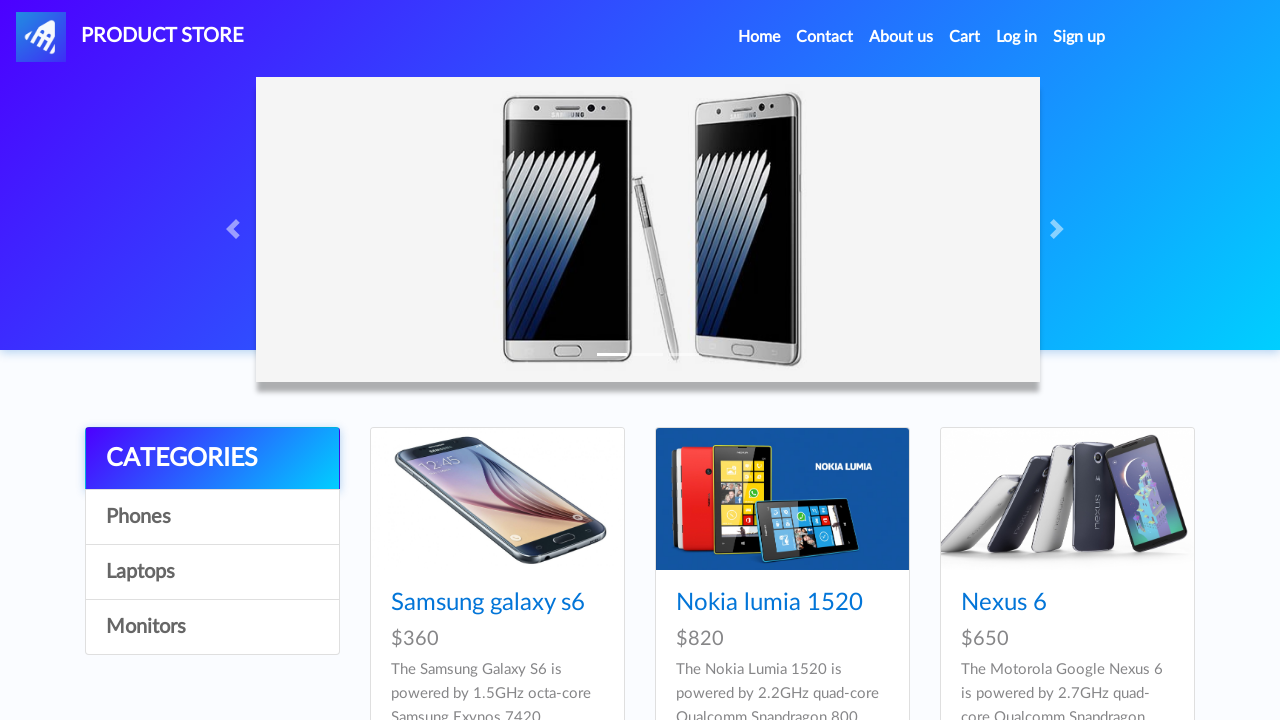

Verified main category link is visible
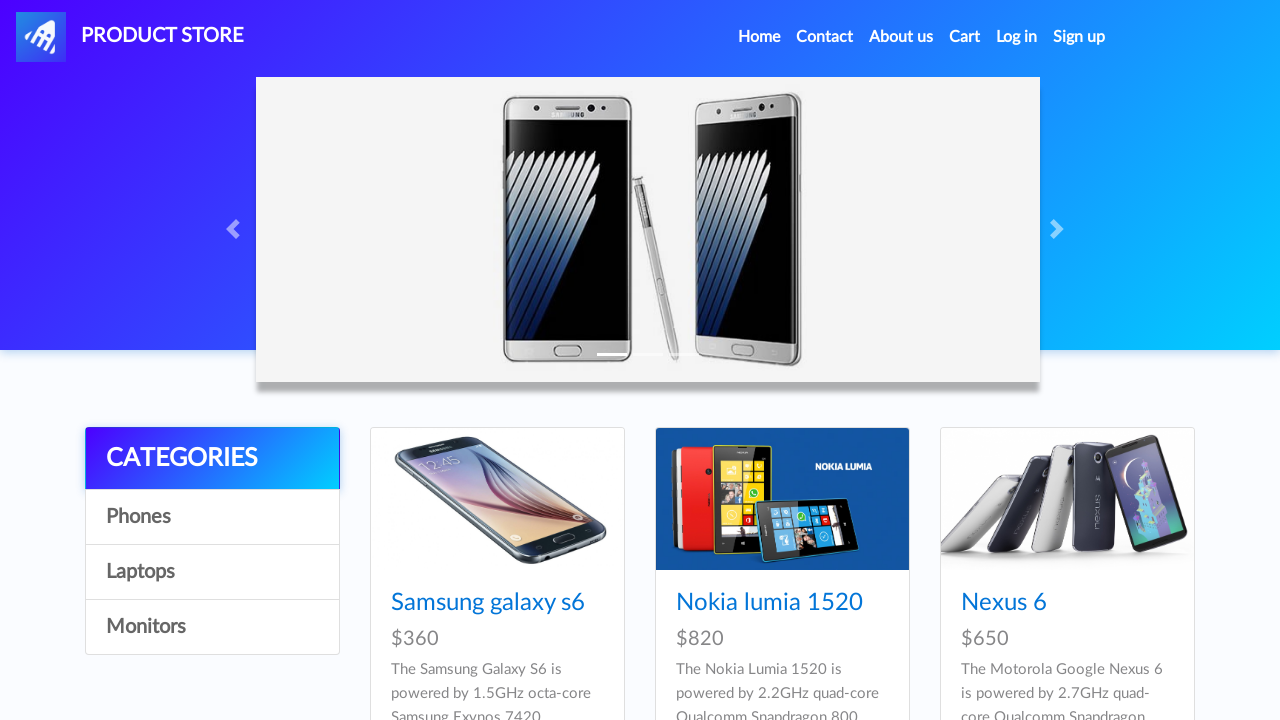

Verified 'Phones' category link is visible
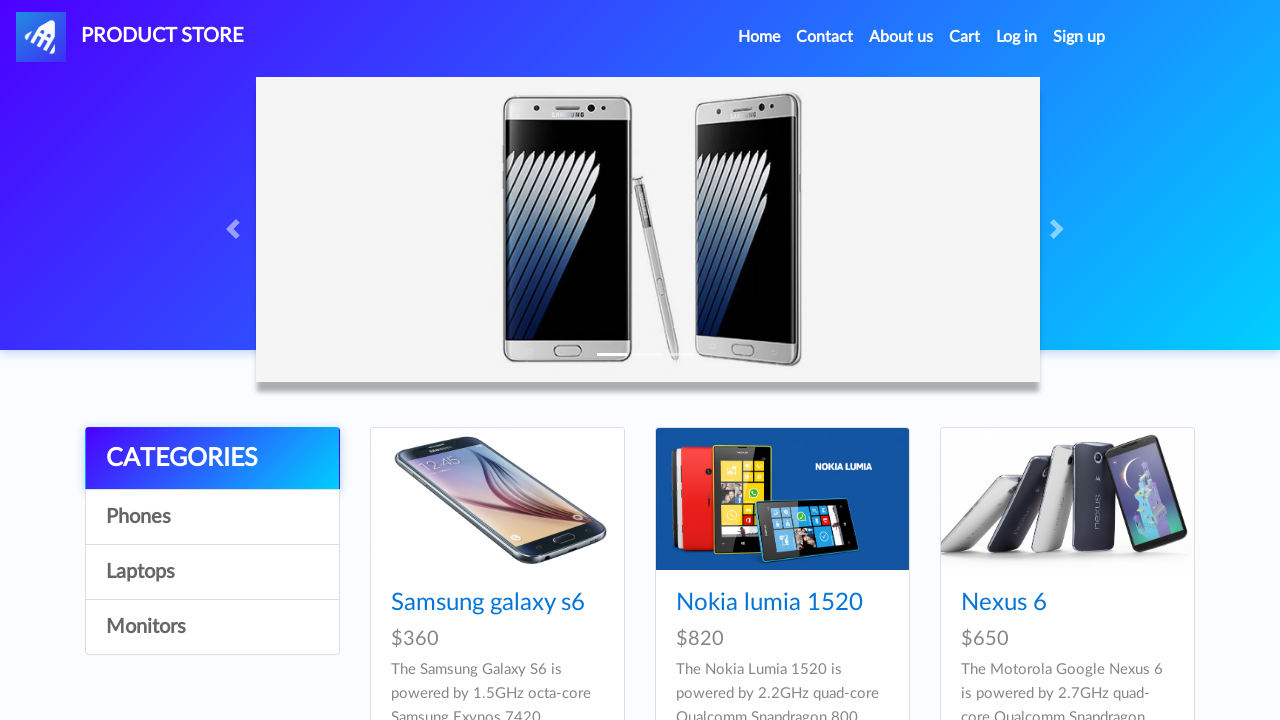

Verified 'Laptops' category link is visible
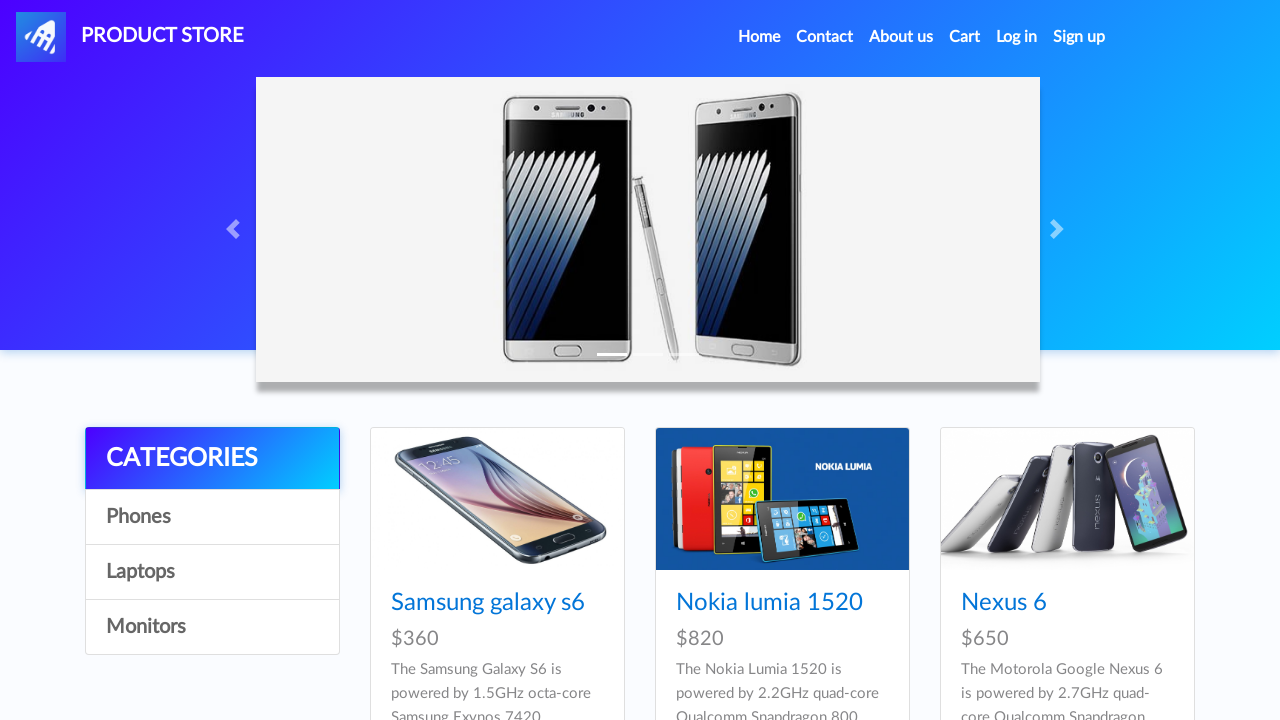

Verified 'Monitors' category link is visible
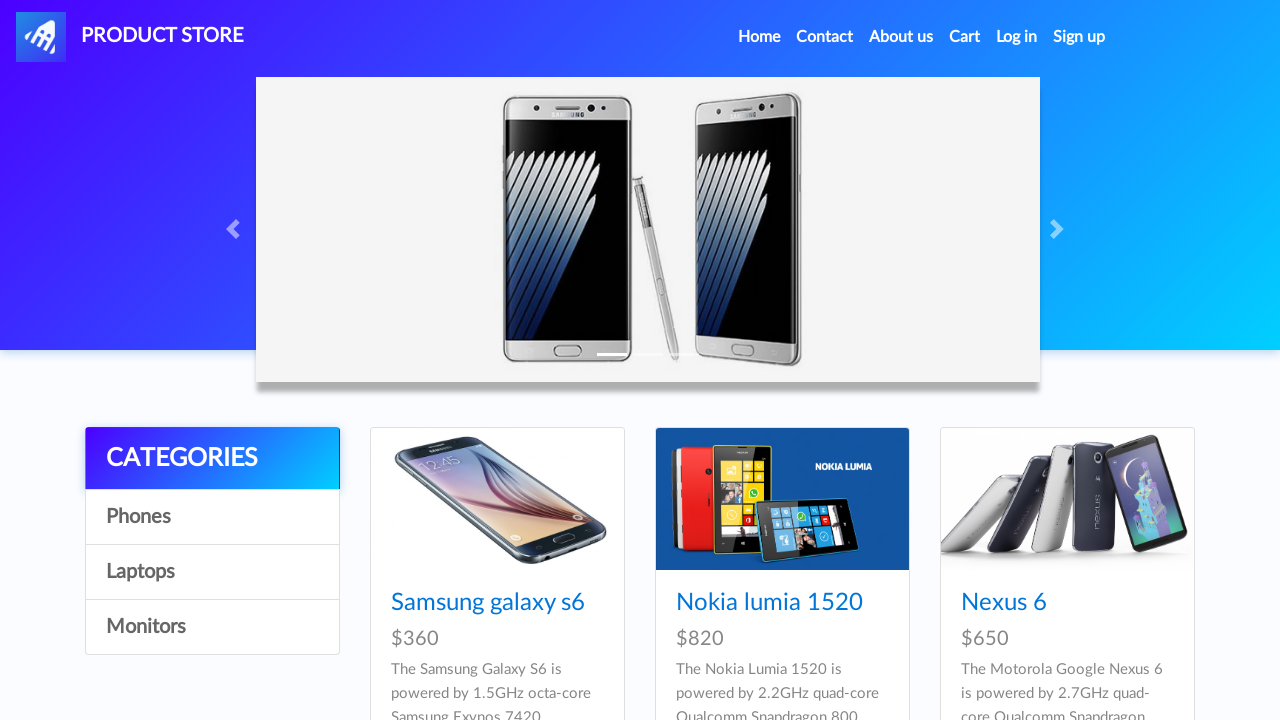

Verified 'Next' pagination button is visible
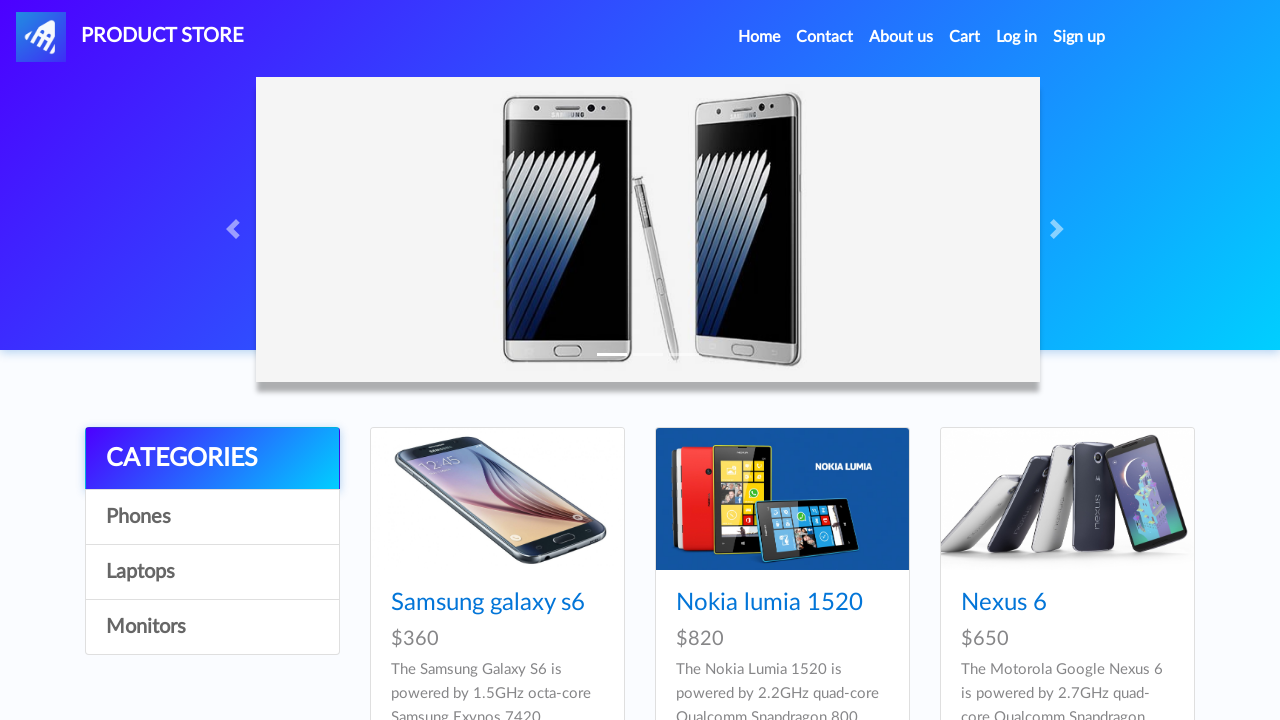

Verified 'Previous' pagination button is visible
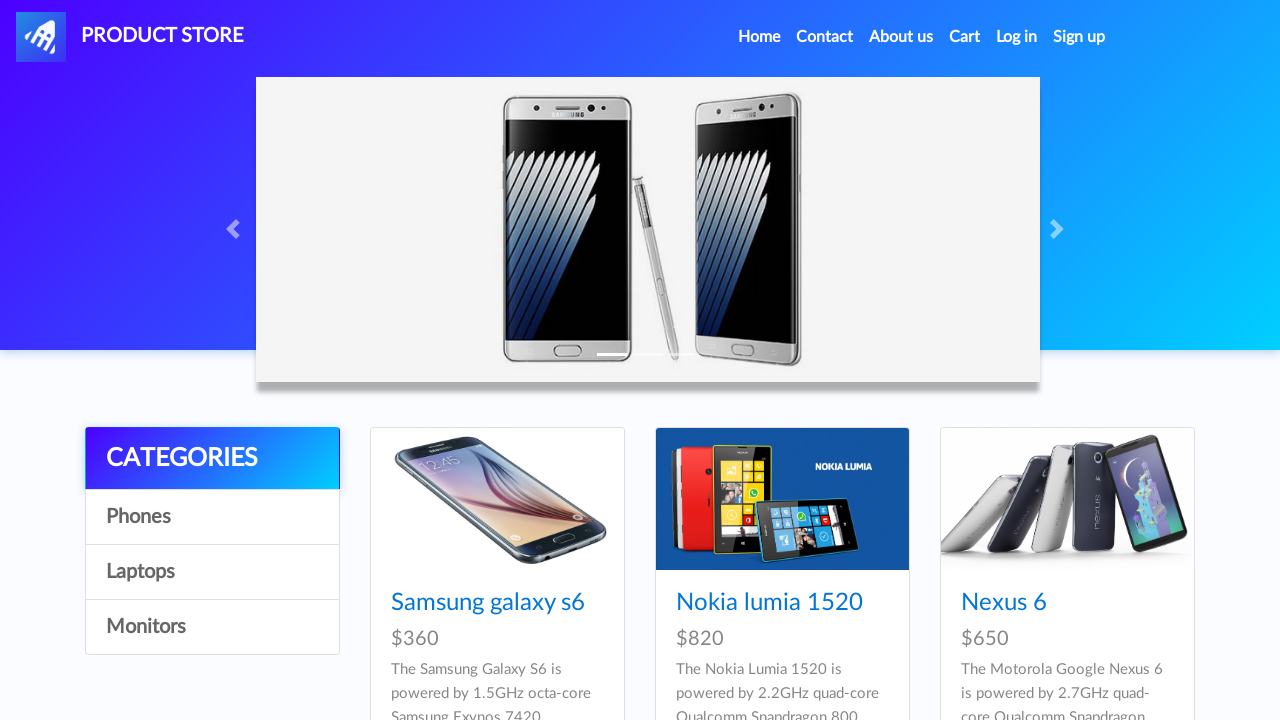

Waited for product cards to load and become visible
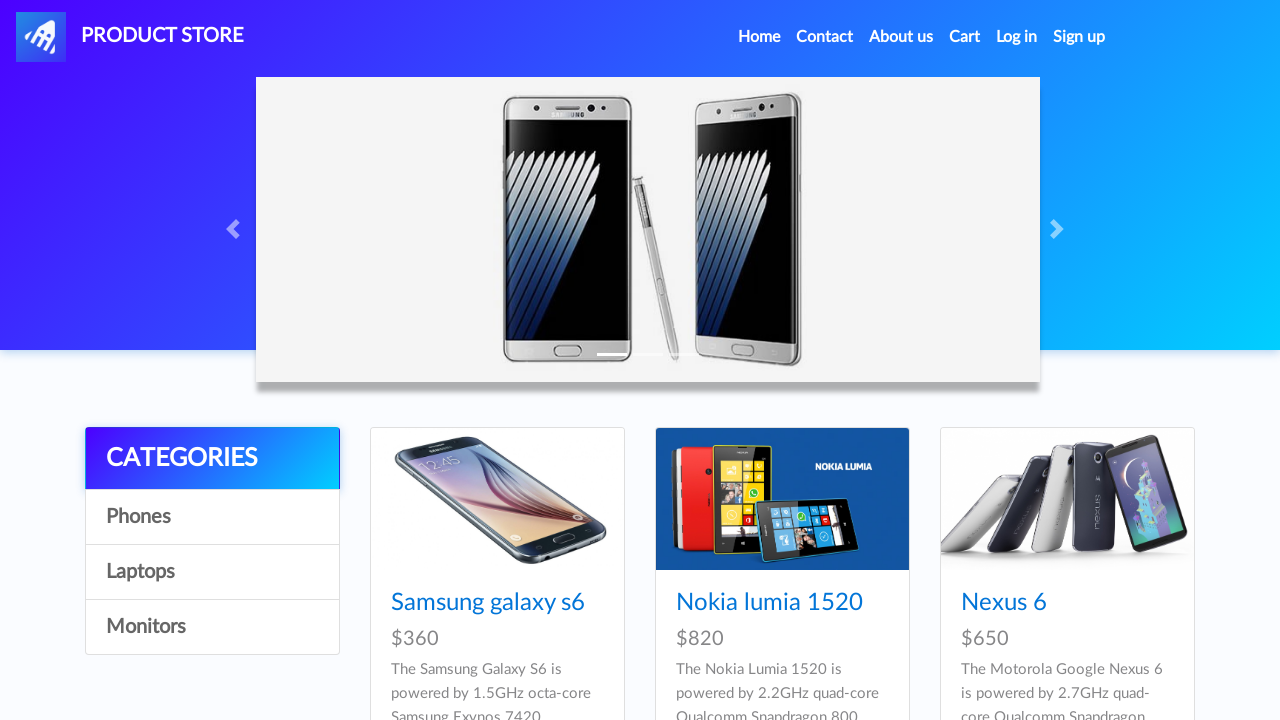

Retrieved all product cards from the page
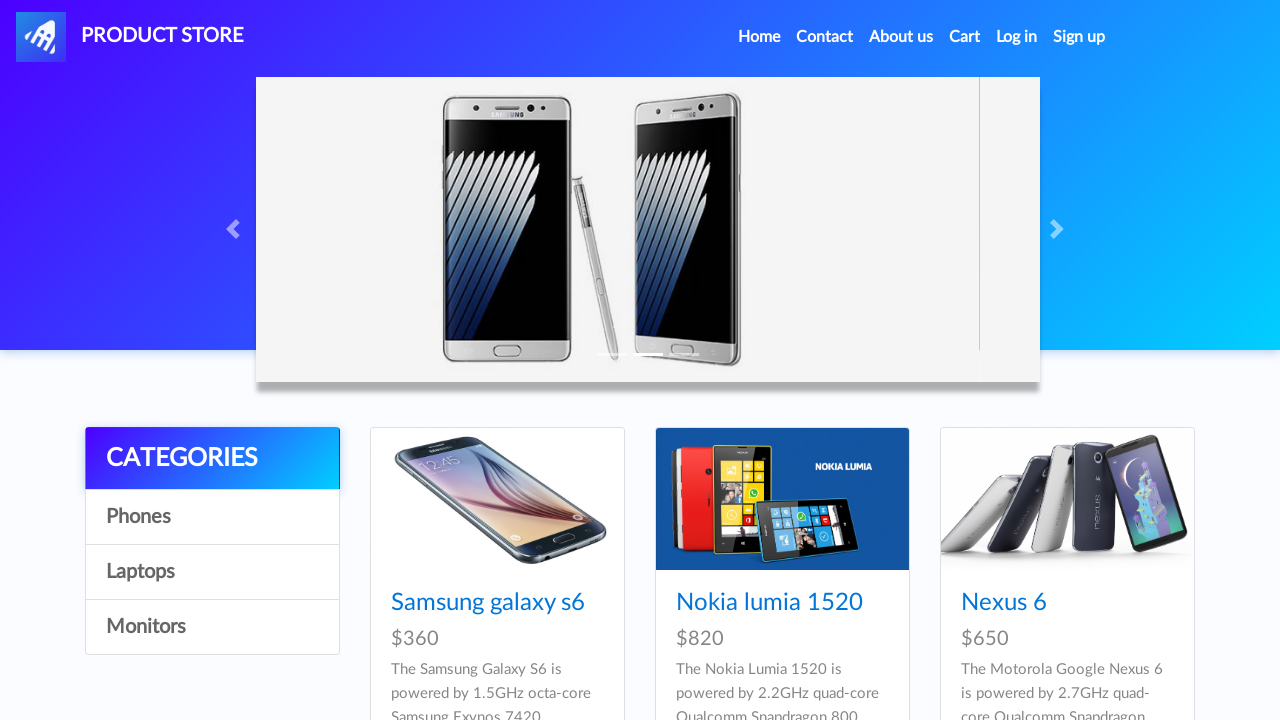

Verified that exactly 9 products are displayed on the homepage
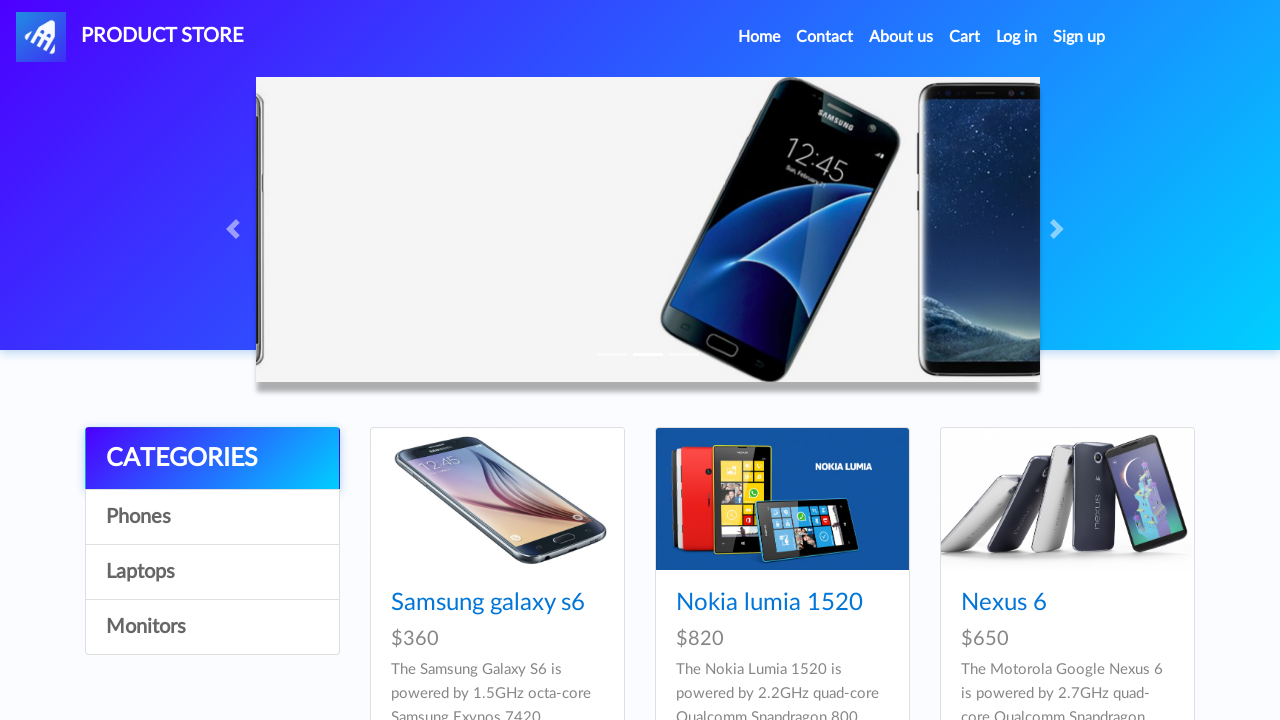

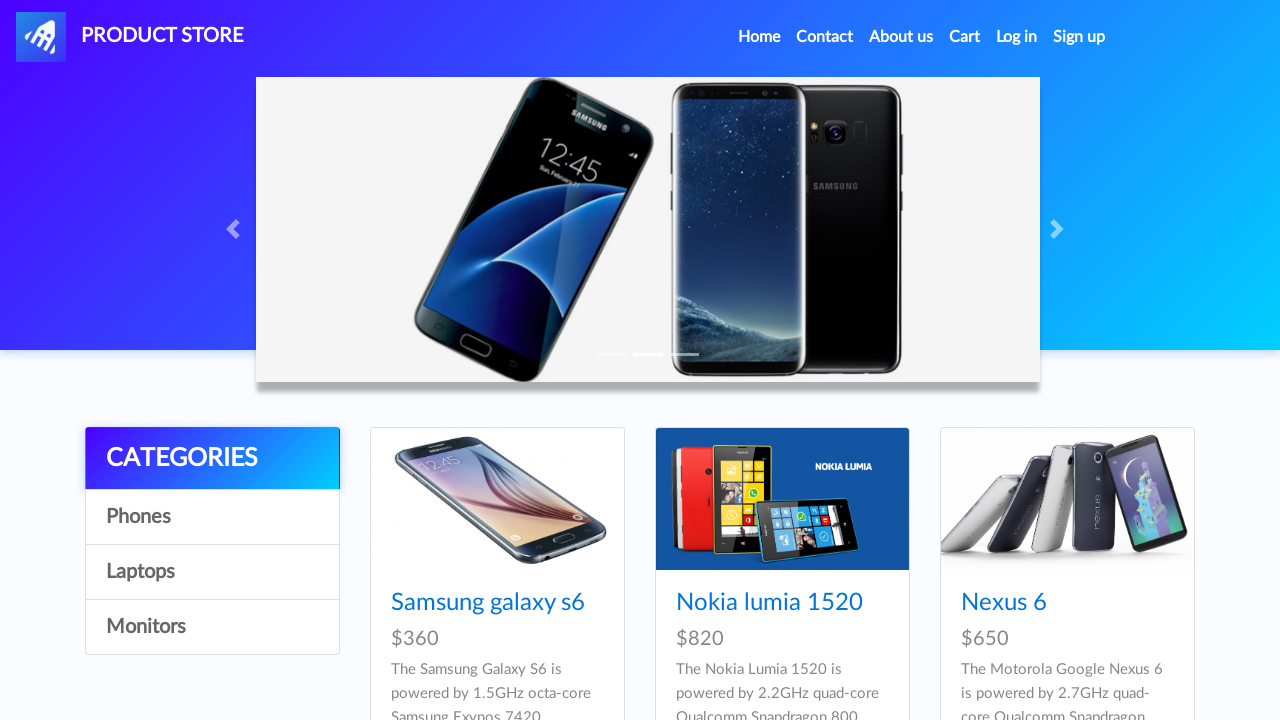